Tests that input field returns to original enabled state after two toggles.

Starting URL: https://the-internet.herokuapp.com/dynamic_controls

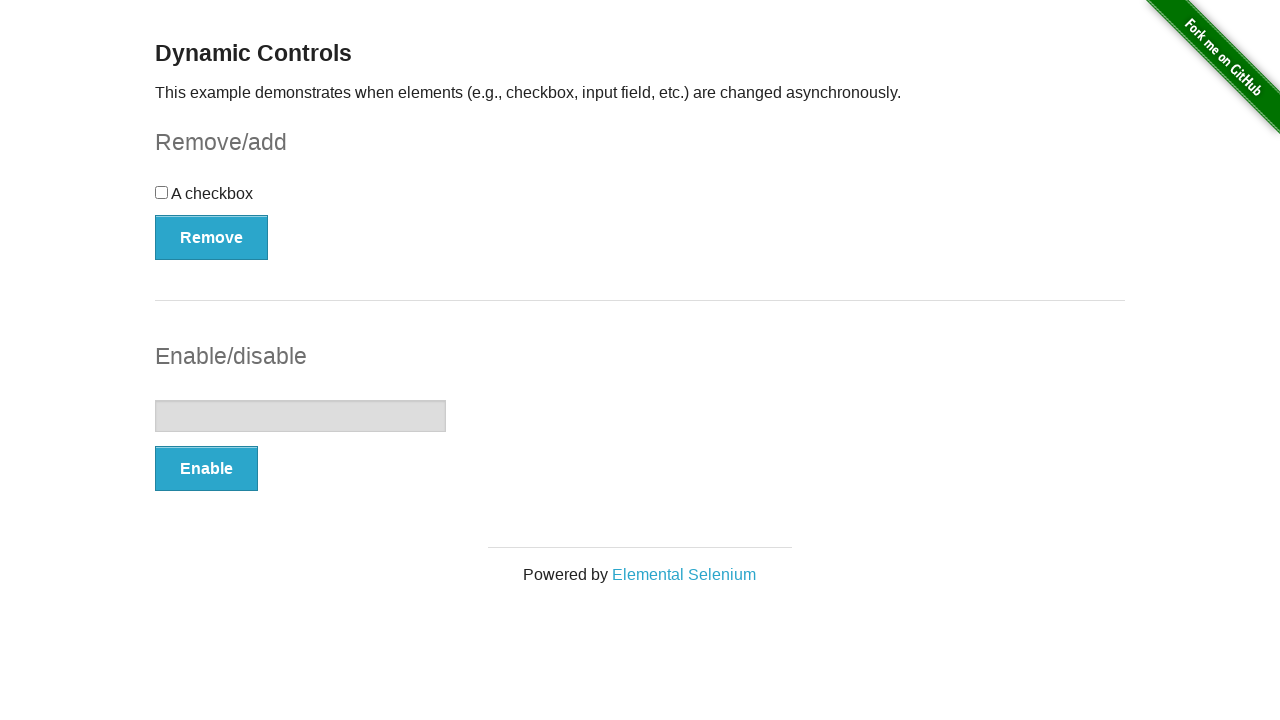

Navigated to dynamic controls page
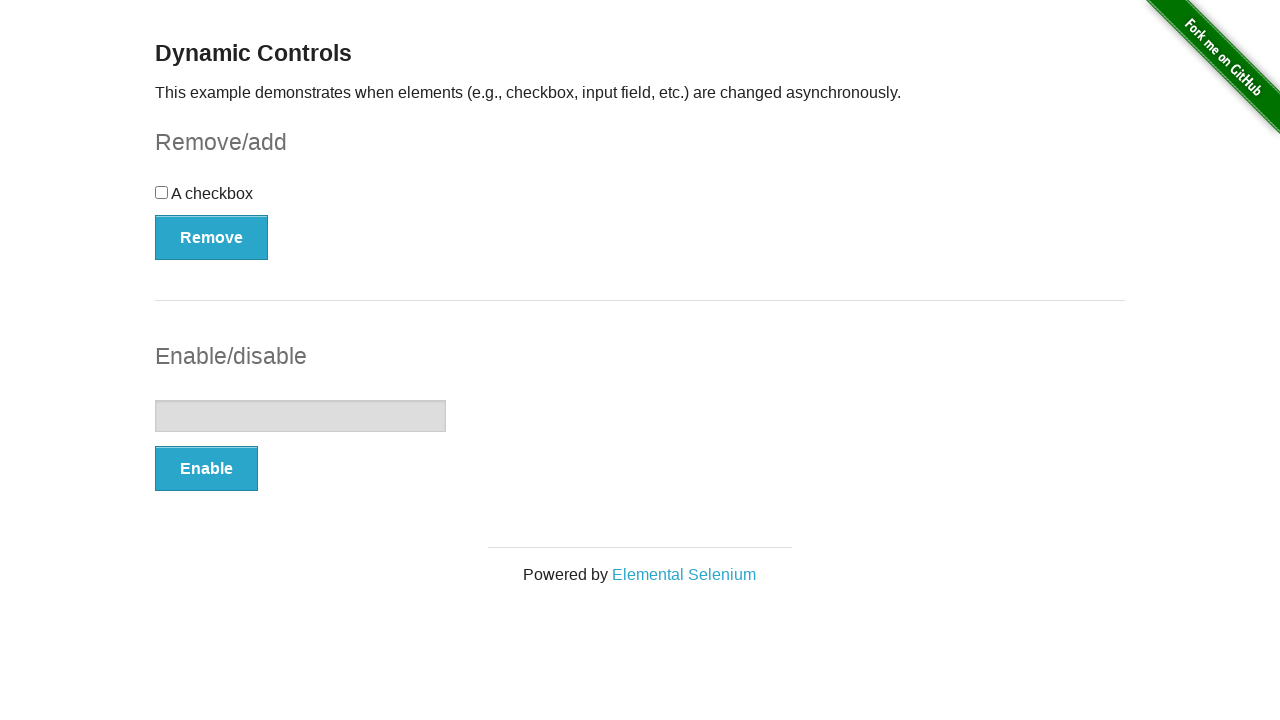

Located input field element
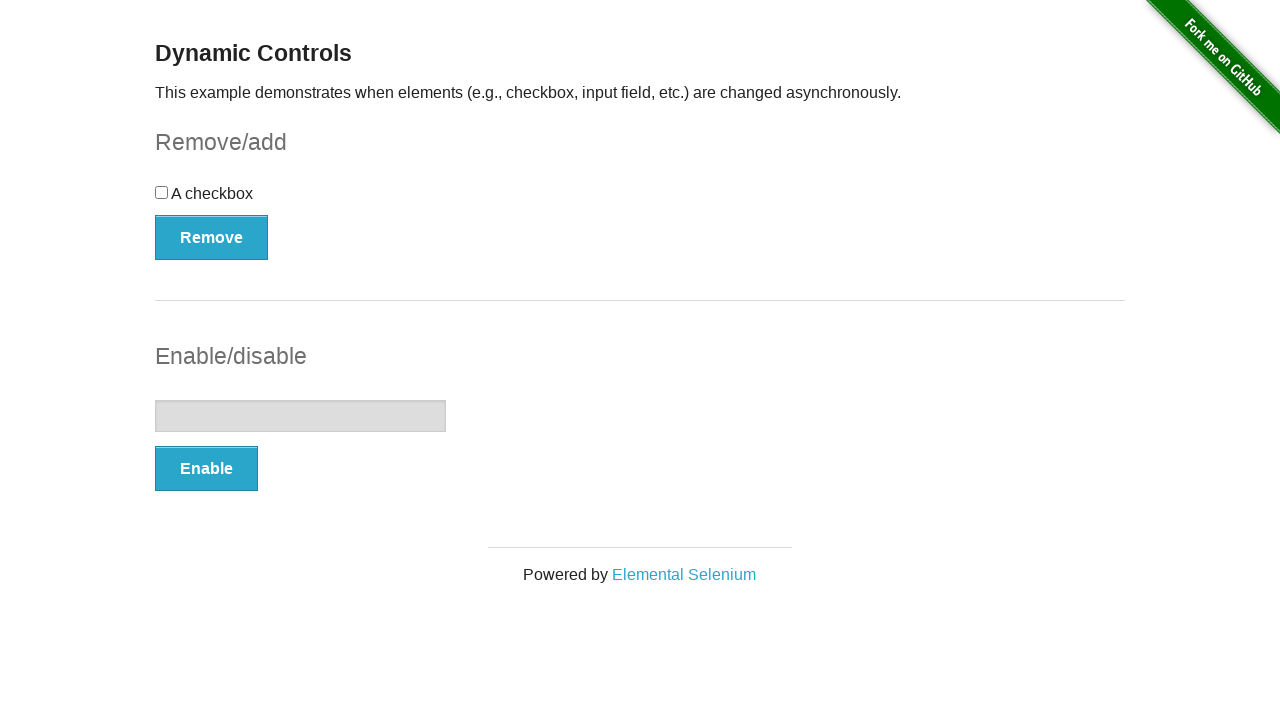

Checked initial state: input is disabled = True
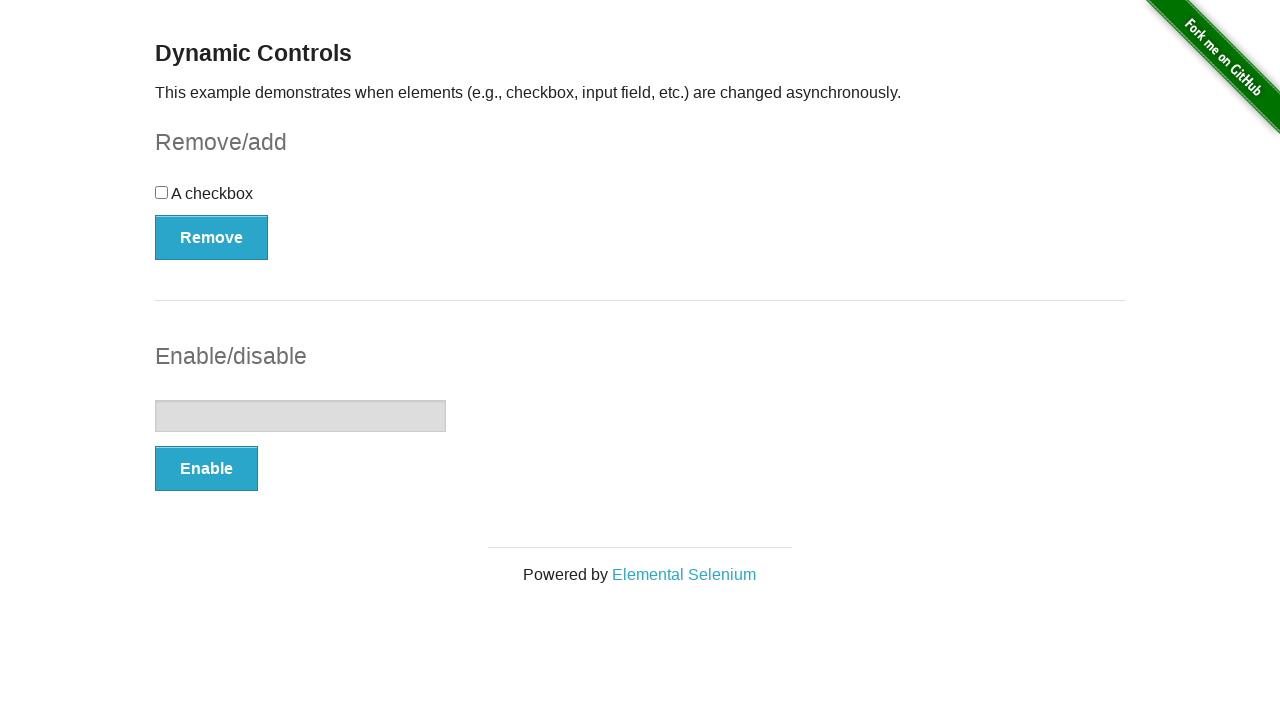

Clicked toggle button to enable input field at (206, 469) on #input-example button
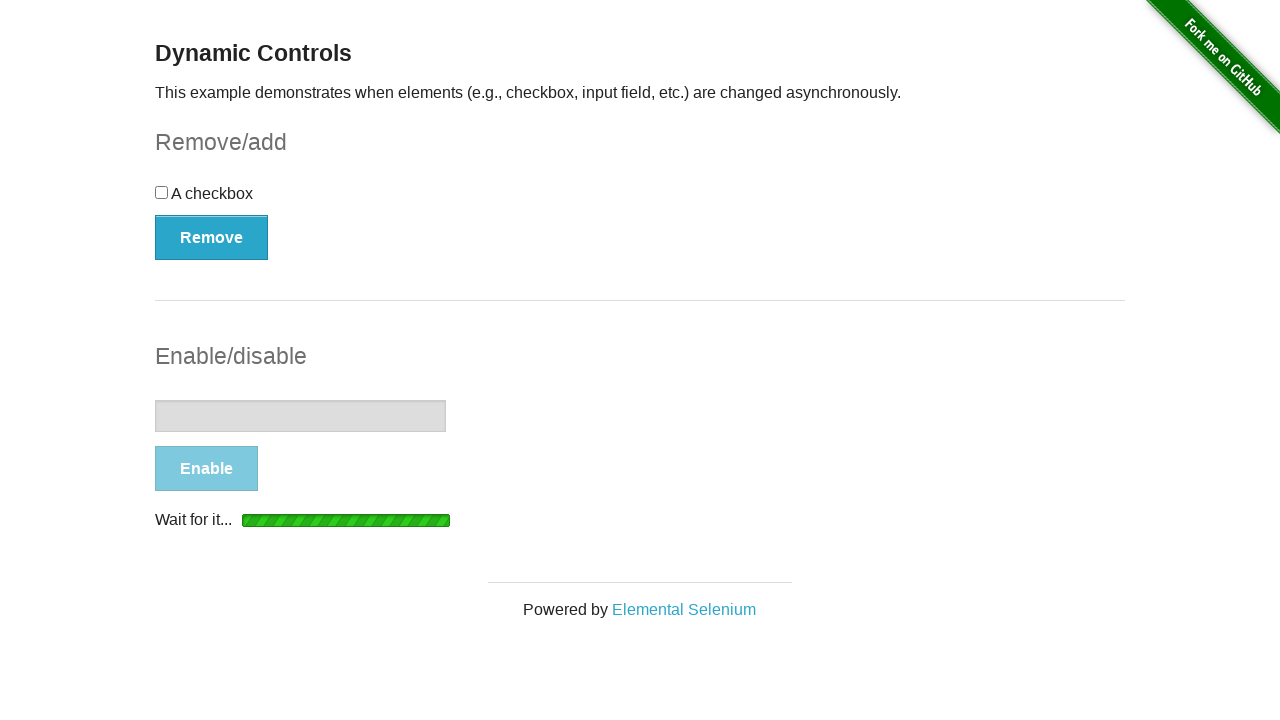

Waited for message to appear after first toggle
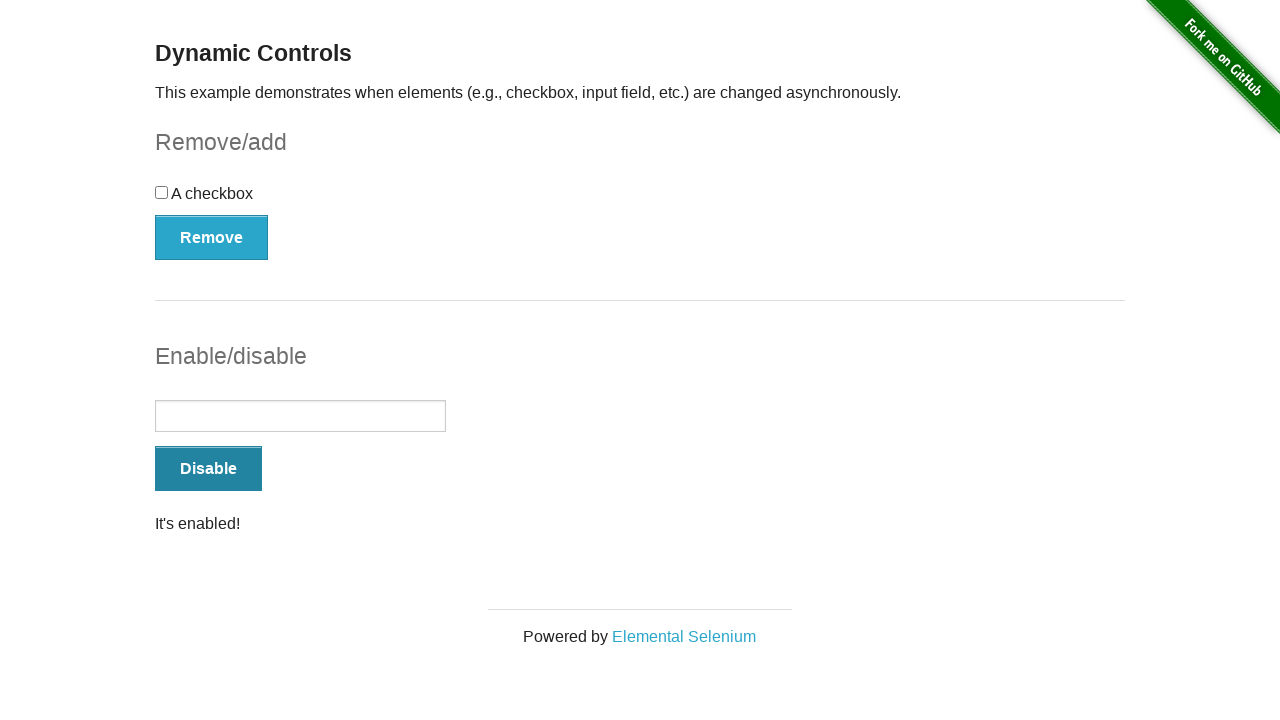

Clicked toggle button to disable input field at (208, 469) on #input-example button
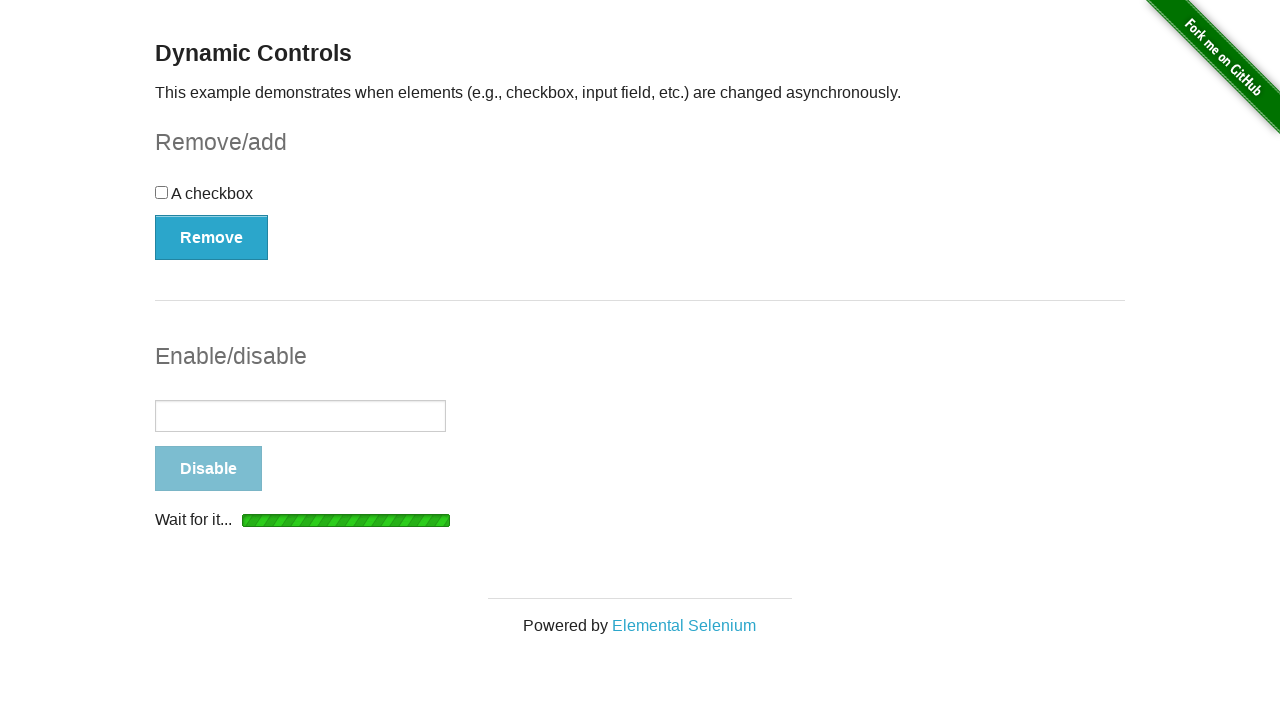

Waited for 'disabled' message to appear after second toggle
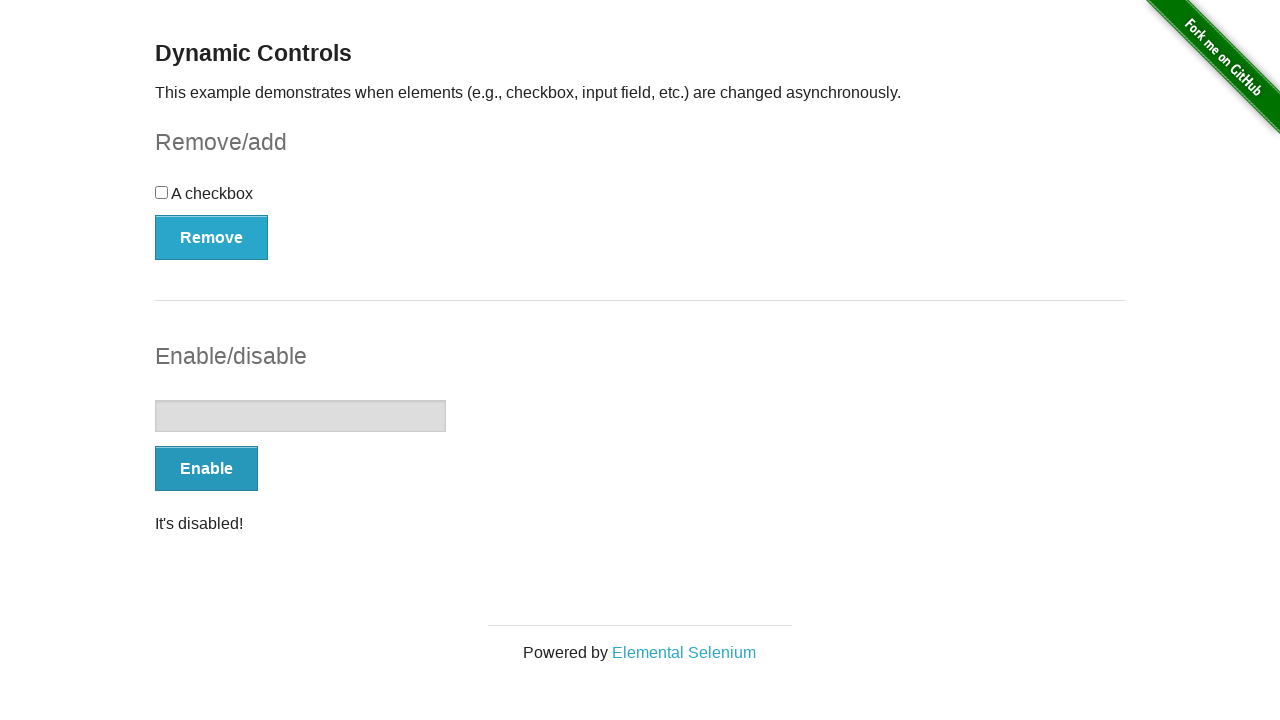

Checked final state: input is disabled = True
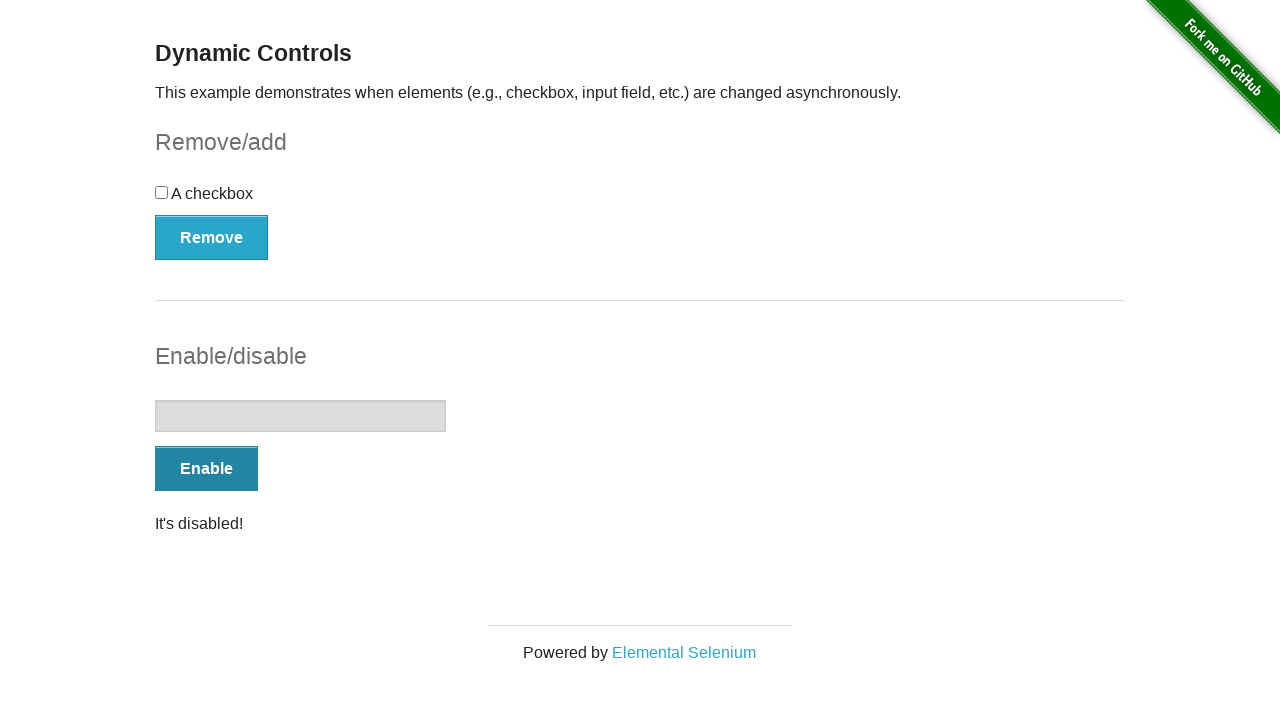

Assertion passed: input field returned to original state after two toggles
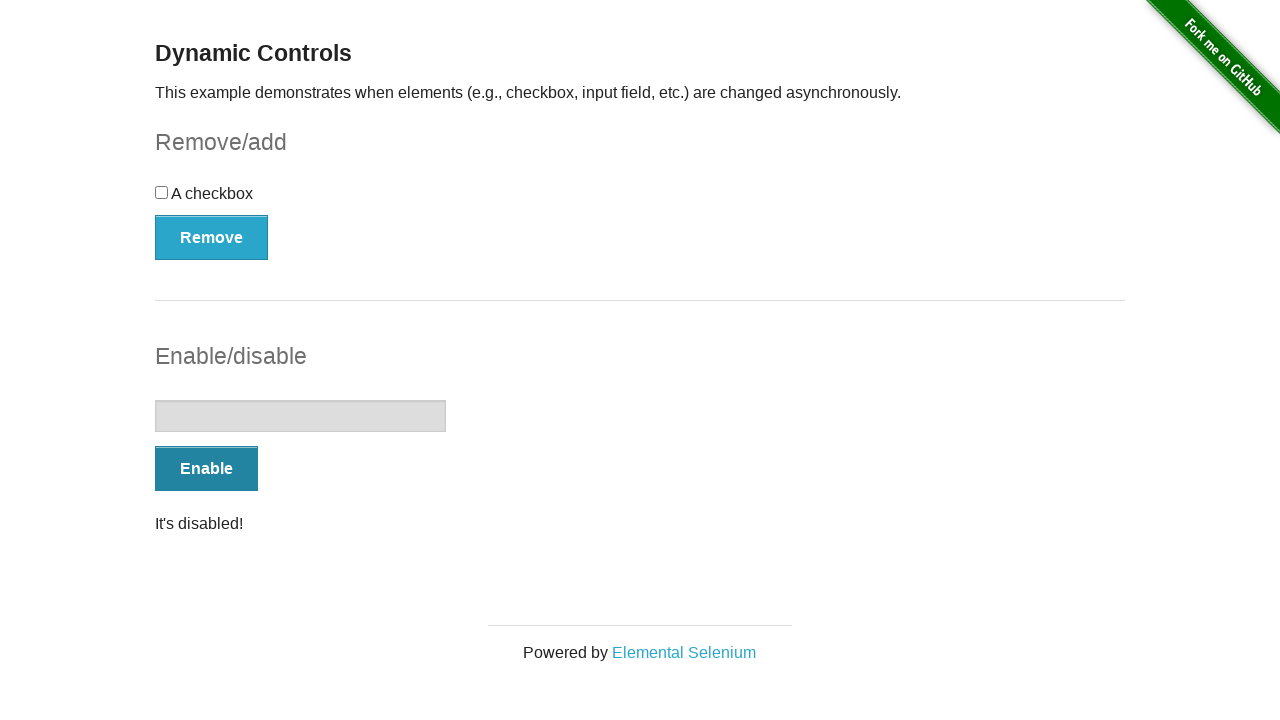

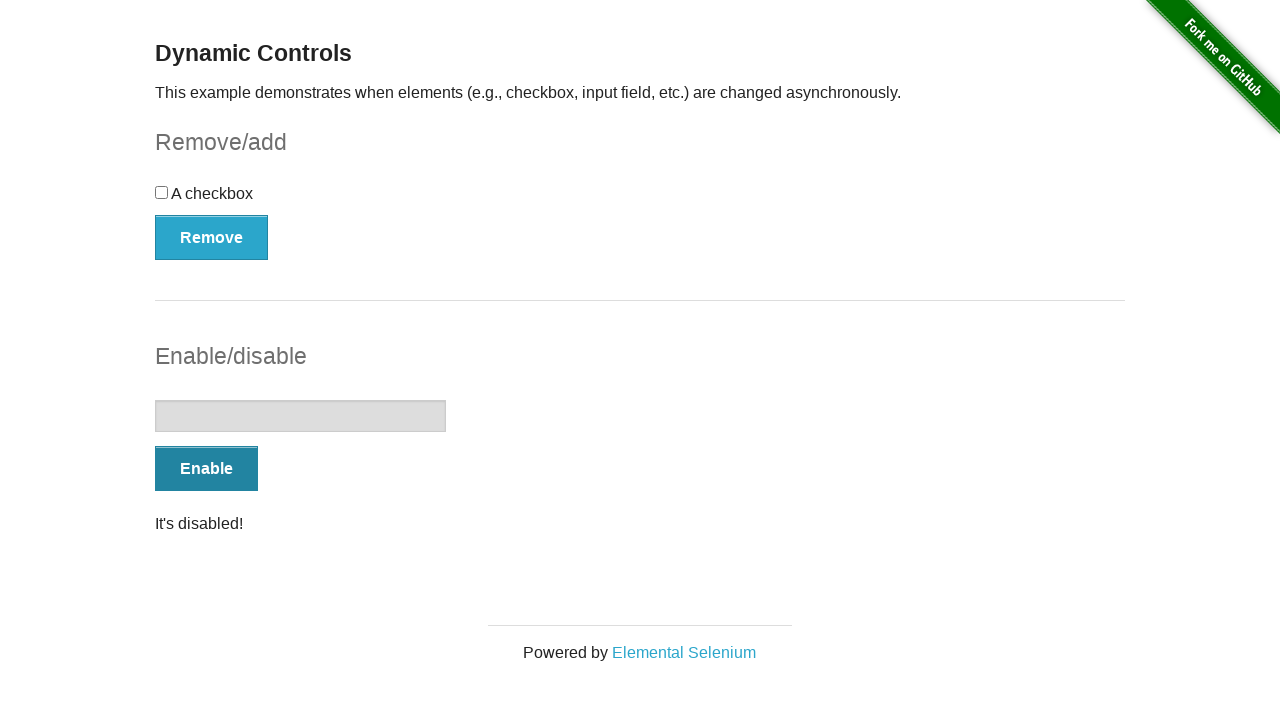